Tests opening a new tab, switching to it, and closing it

Starting URL: http://www.qaclickacademy.com/practice.php

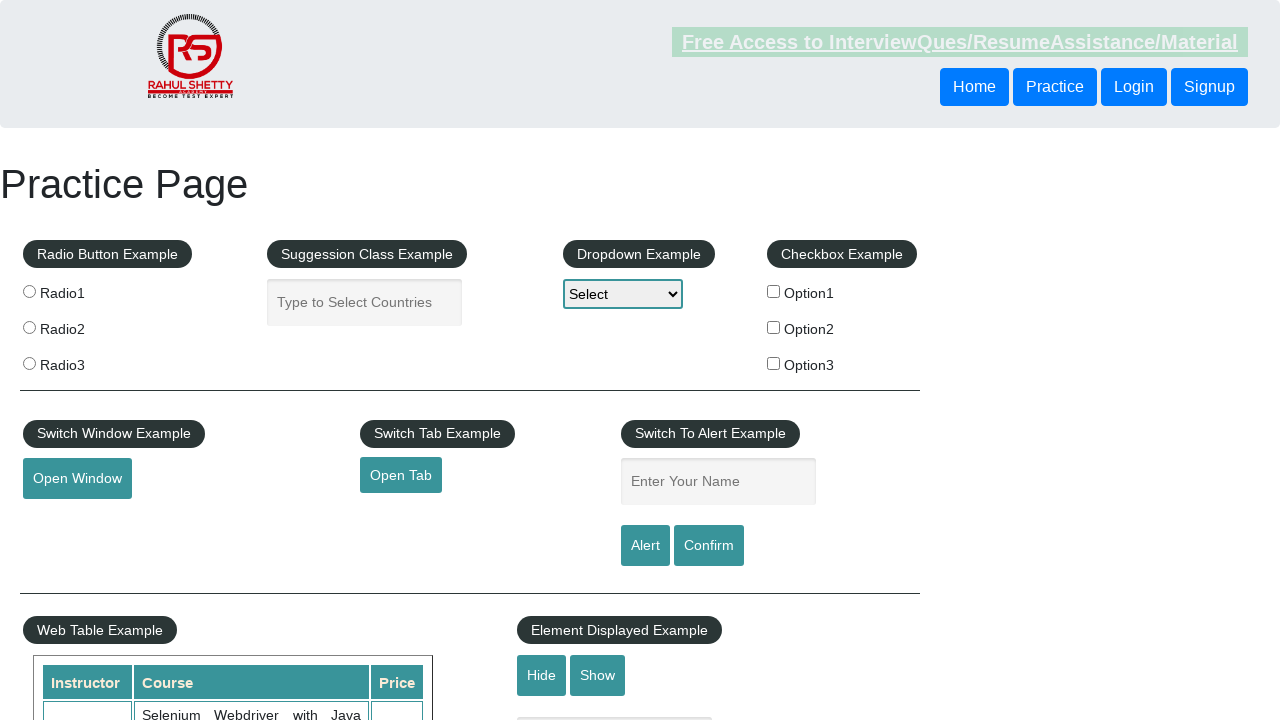

Clicked button to open new tab at (401, 475) on #opentab
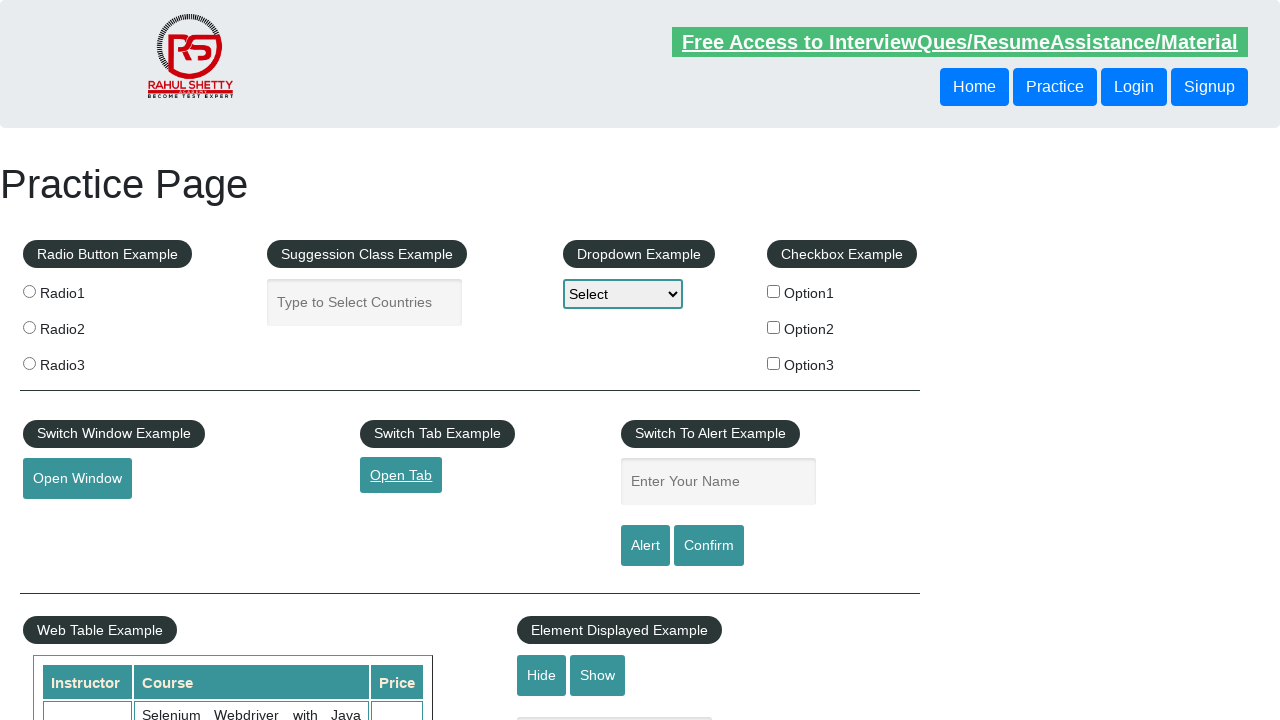

Switched to newly opened tab
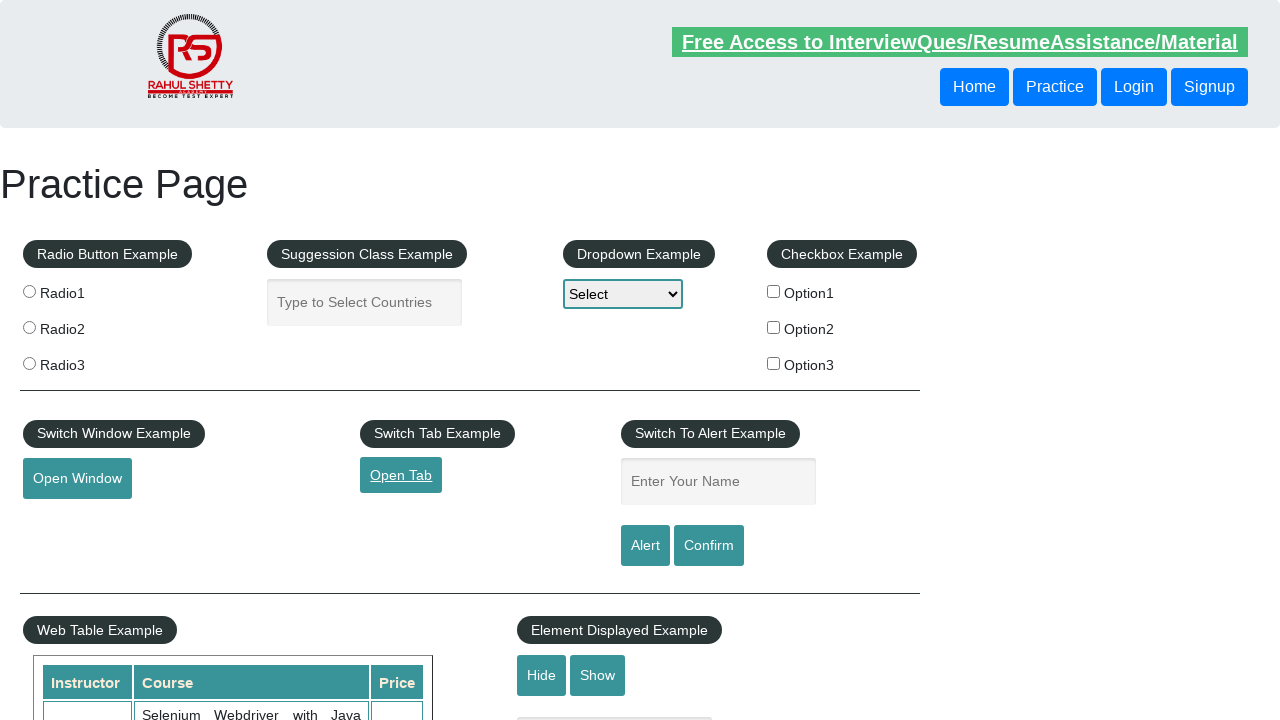

Closed the new tab
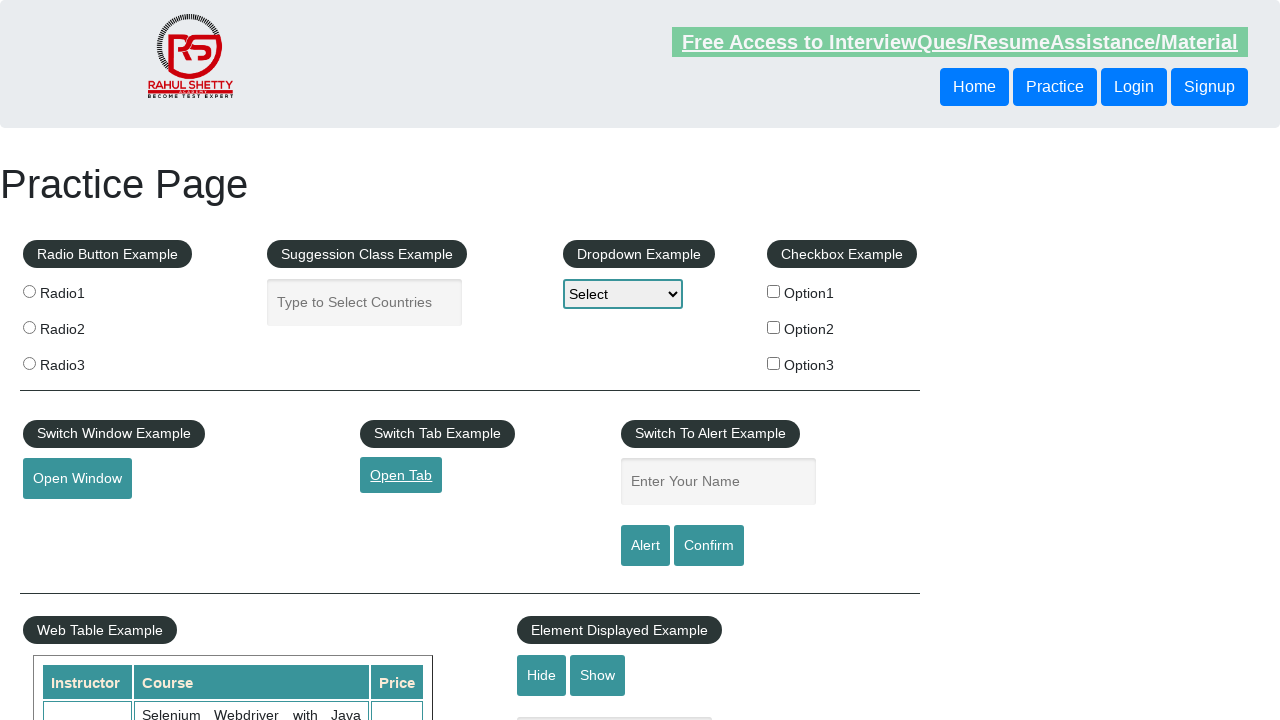

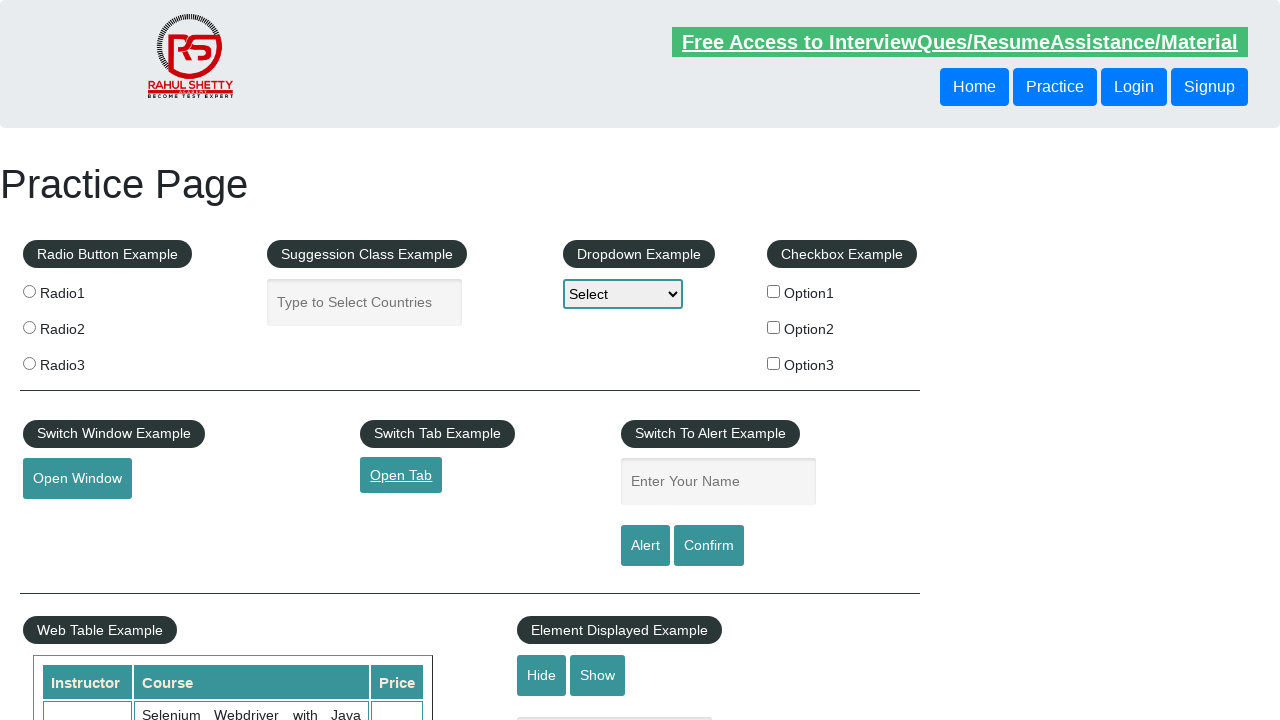